Tests right-click context menu functionality on a sidebar navigation element

Starting URL: http://jqueryui.com/

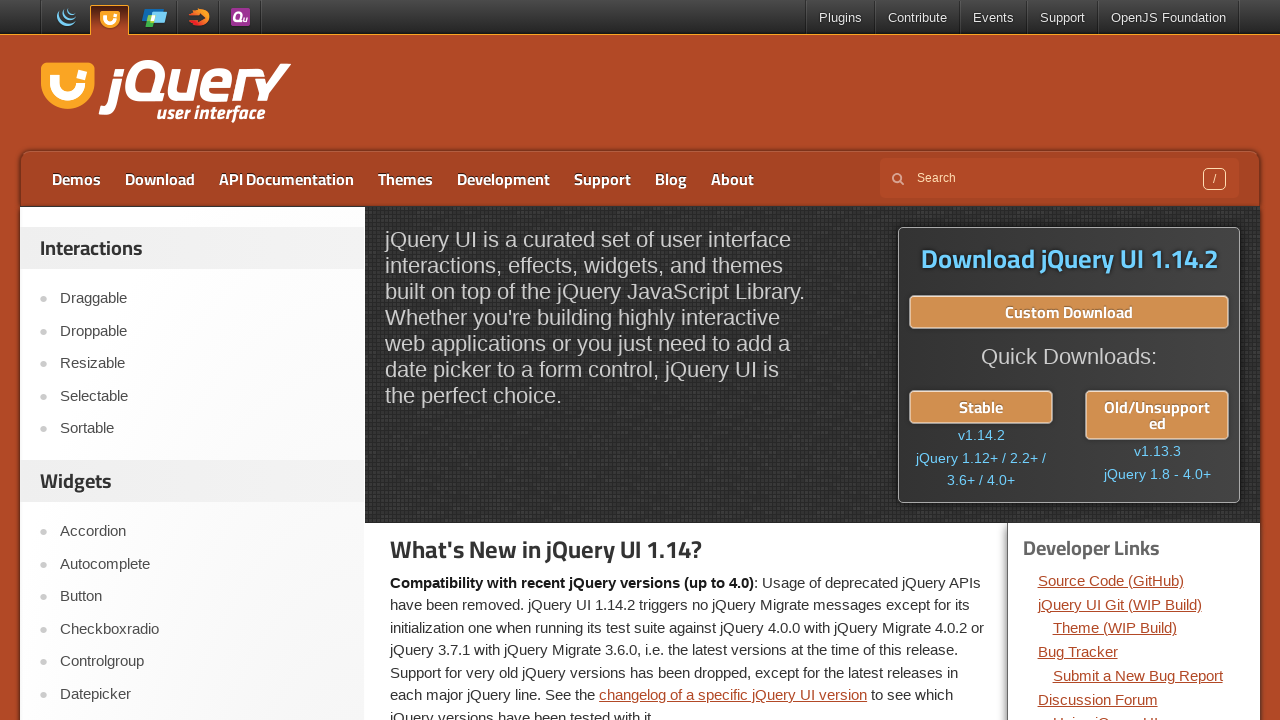

Located the 4th sidebar menu item (Draggable)
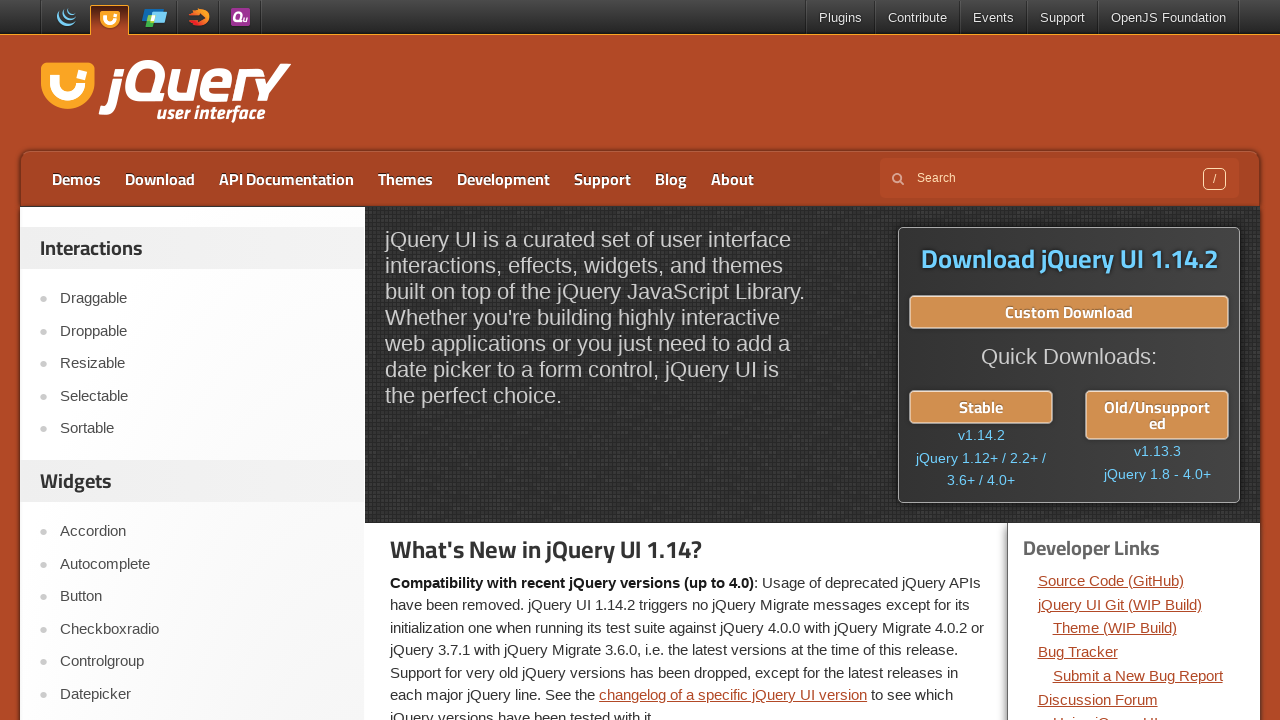

Right-clicked on the Draggable sidebar menu item at (202, 396) on #sidebar aside:first-of-type ul li:nth-child(4) a
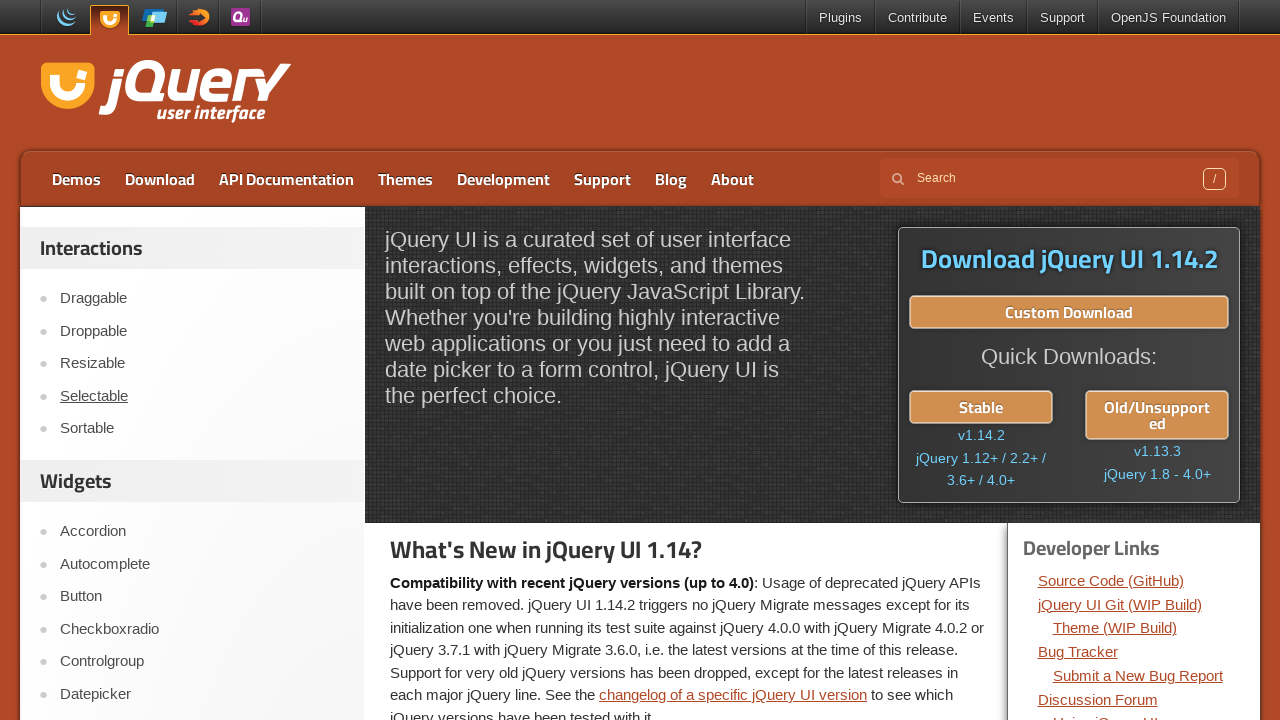

Waited for context menu to appear
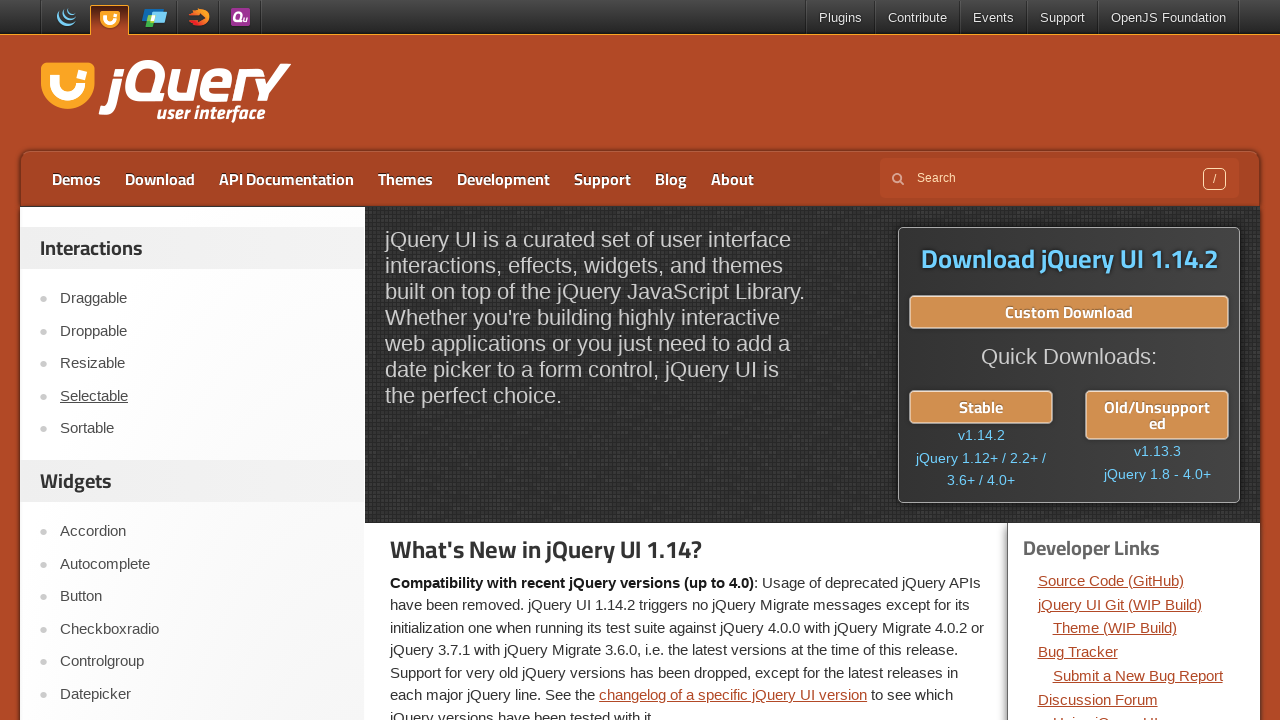

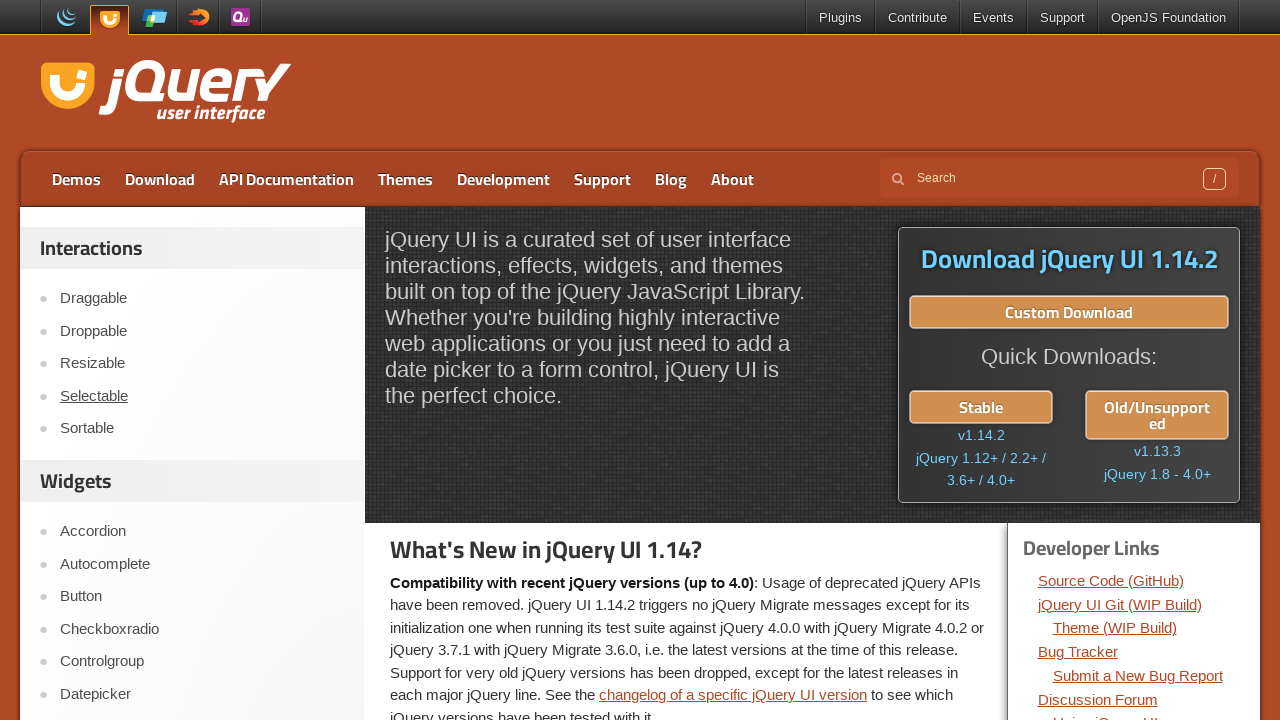